Tests popup/new tab handling by clicking a link that opens a new tab and verifying content on both the original and new tab.

Starting URL: https://www.techglobal-training.com/

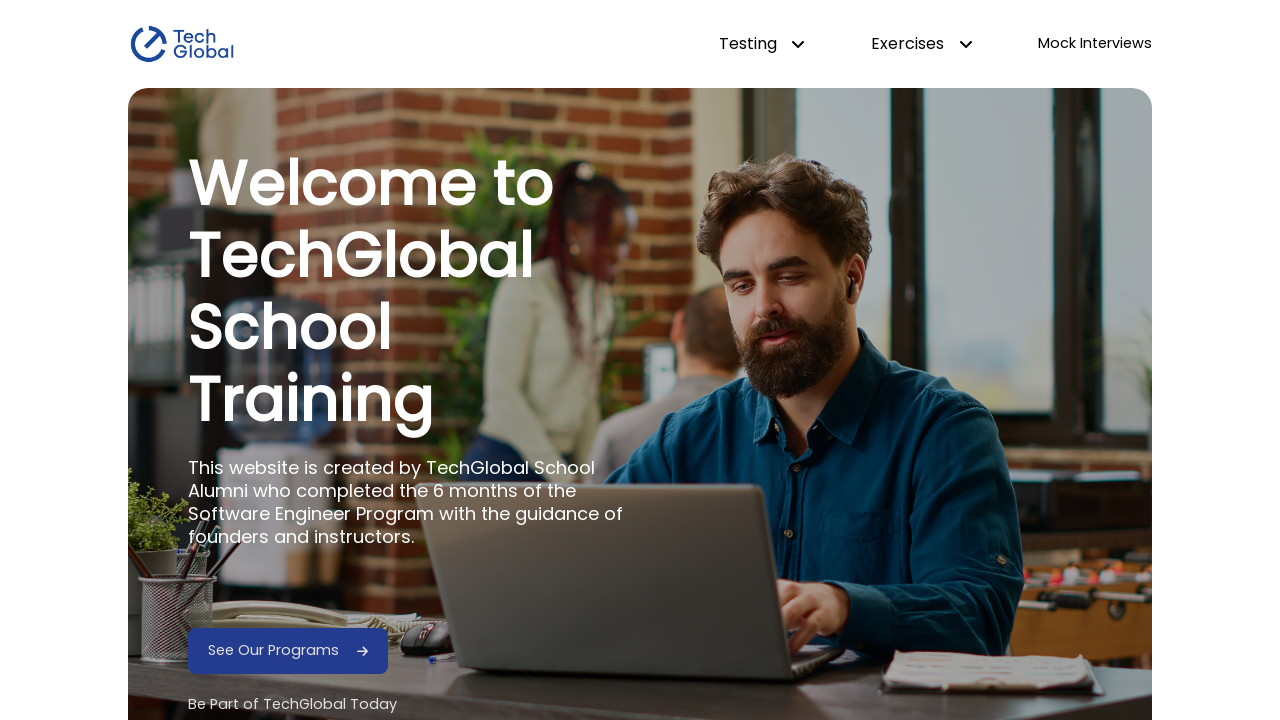

Clicked 'See Our Programs' link and new tab opened at (274, 651) on internal:role=link[name="See Our Programs"i]
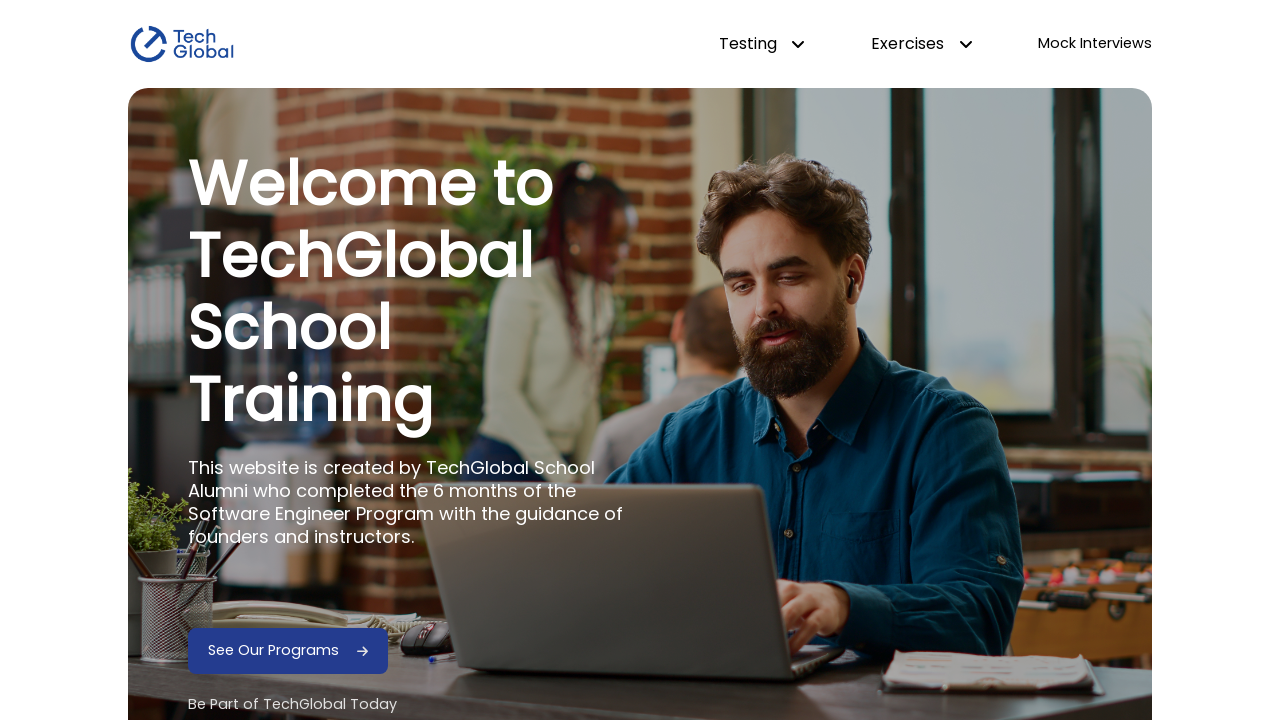

Captured new tab reference from popup
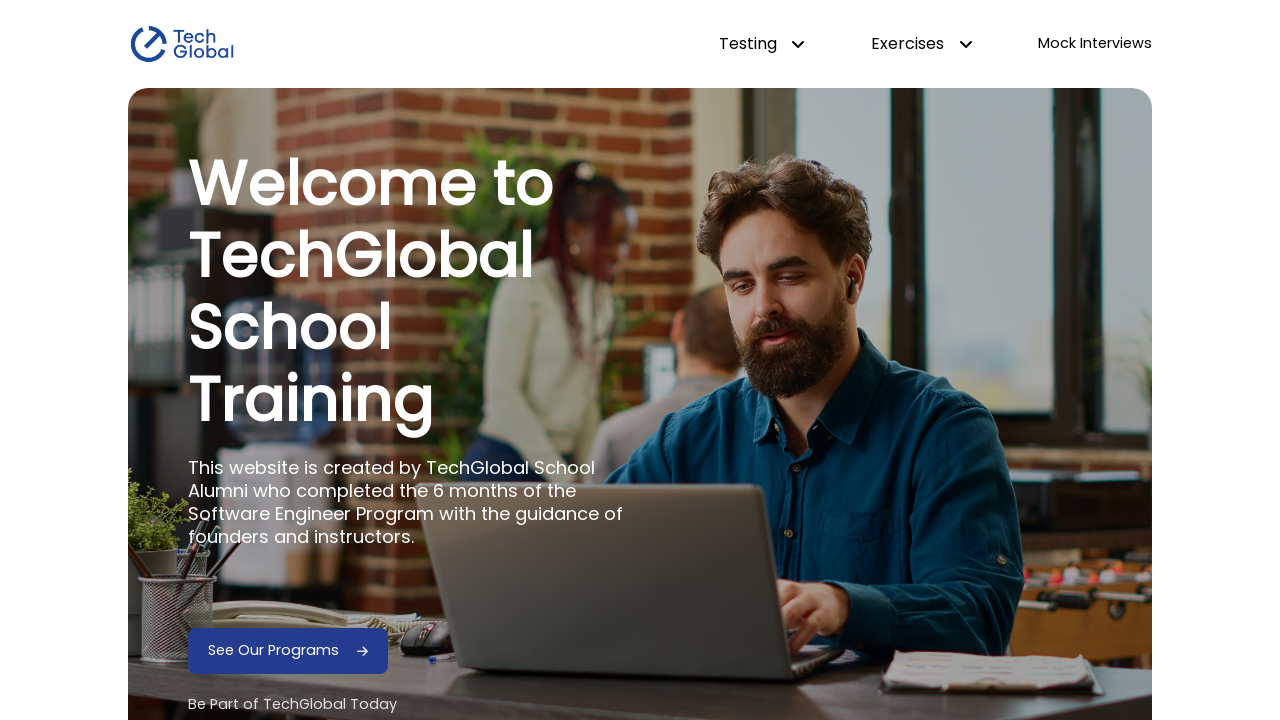

New tab loaded and 'What do we offer?' content verified
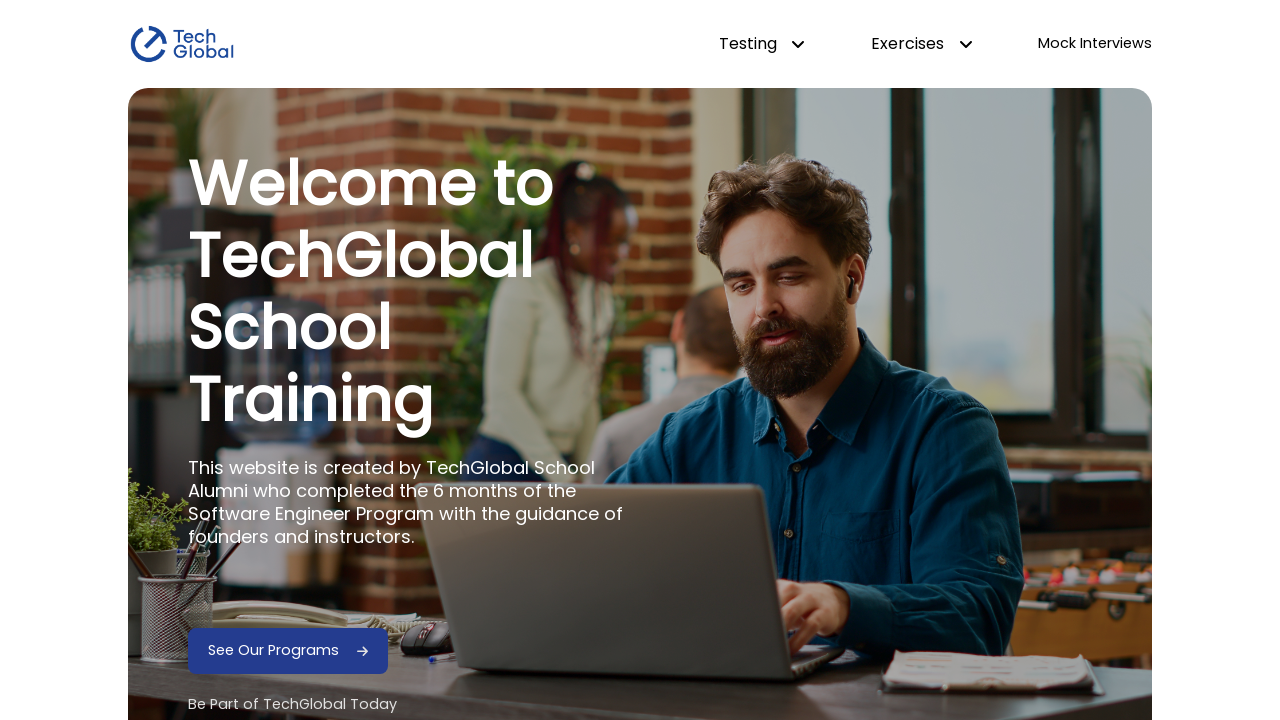

Brought original tab to front
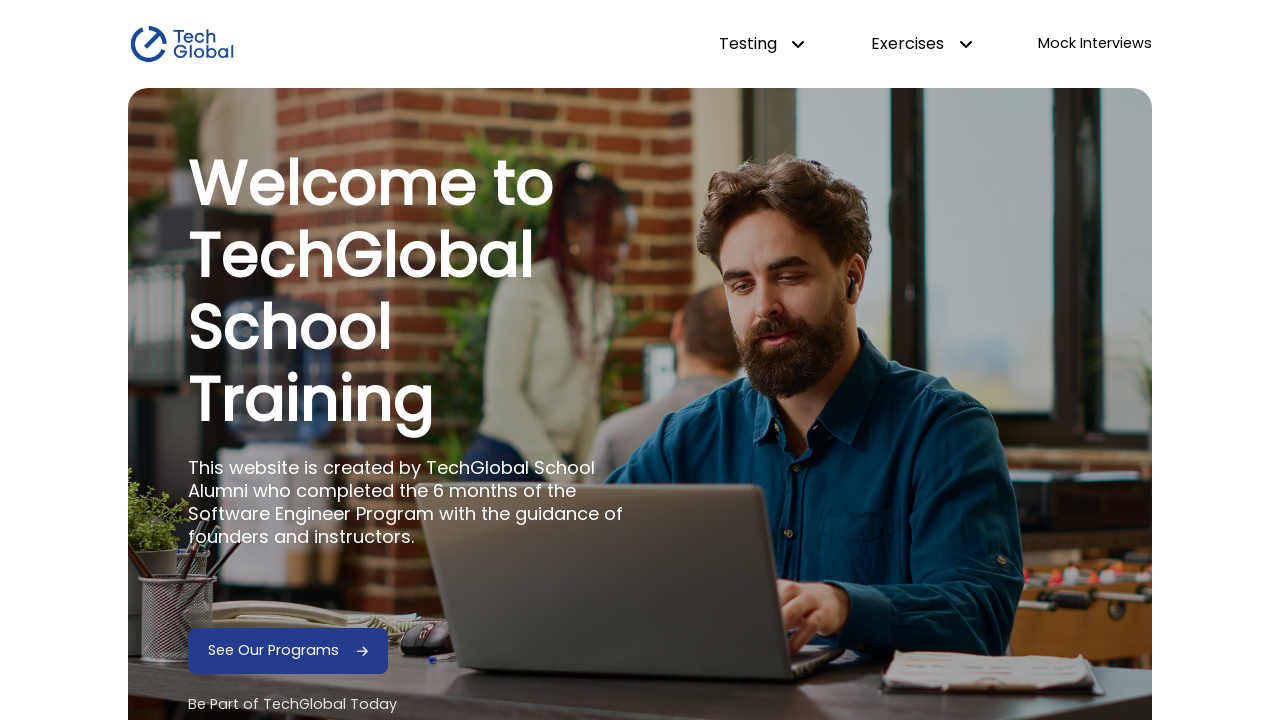

Verified original page still shows 'Welcome to TechGlobal'
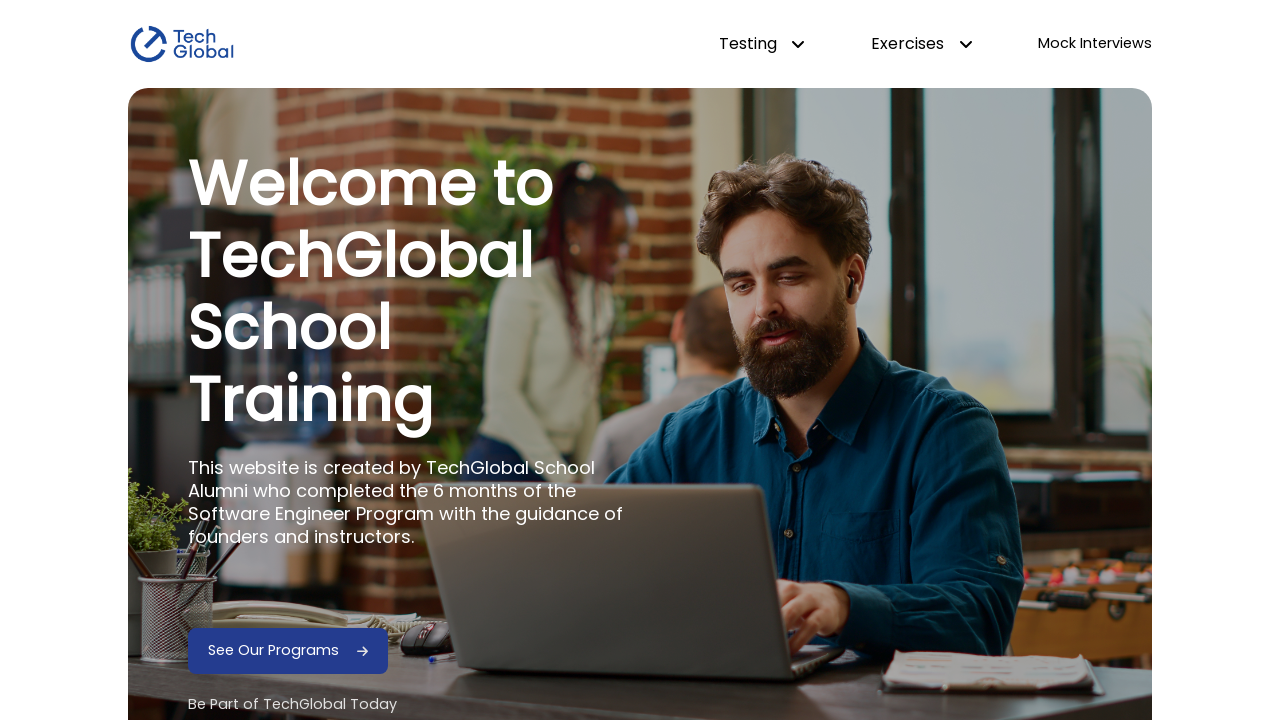

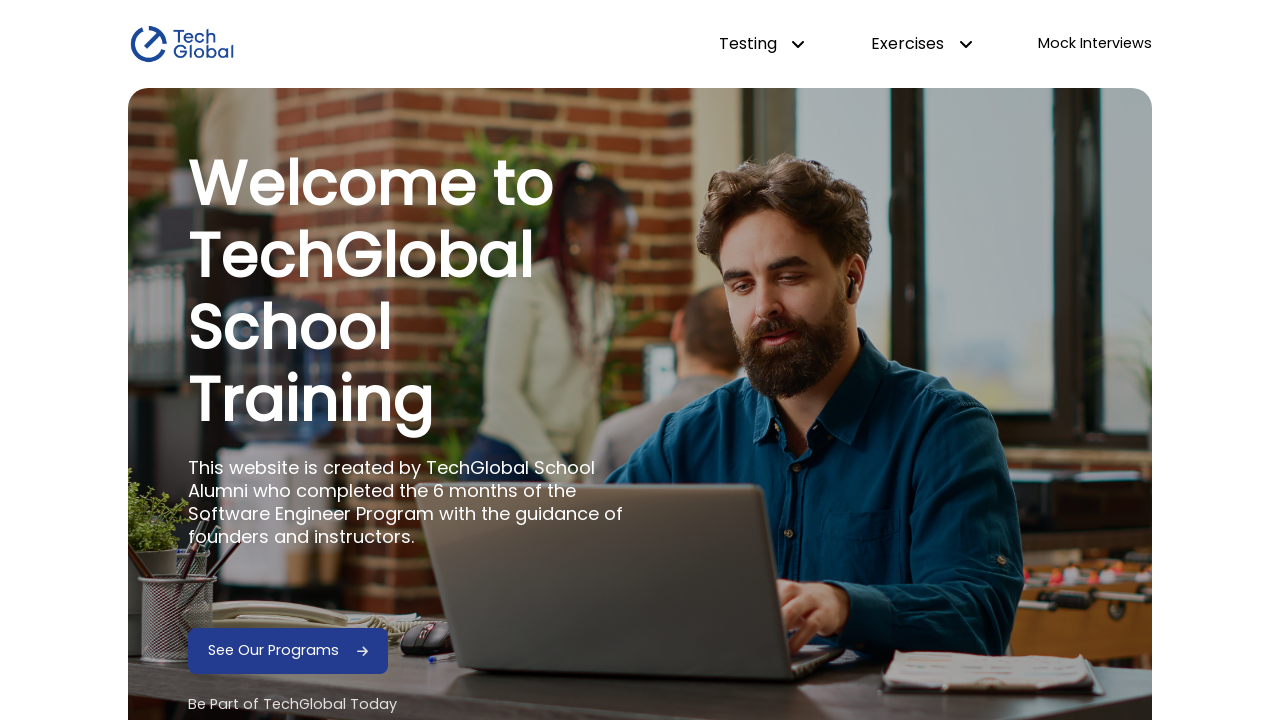